Tests form interaction by extracting a hidden value from an image attribute, calculating a mathematical result, filling an answer field, selecting checkbox and radio button options, and submitting the form.

Starting URL: http://suninjuly.github.io/get_attribute.html

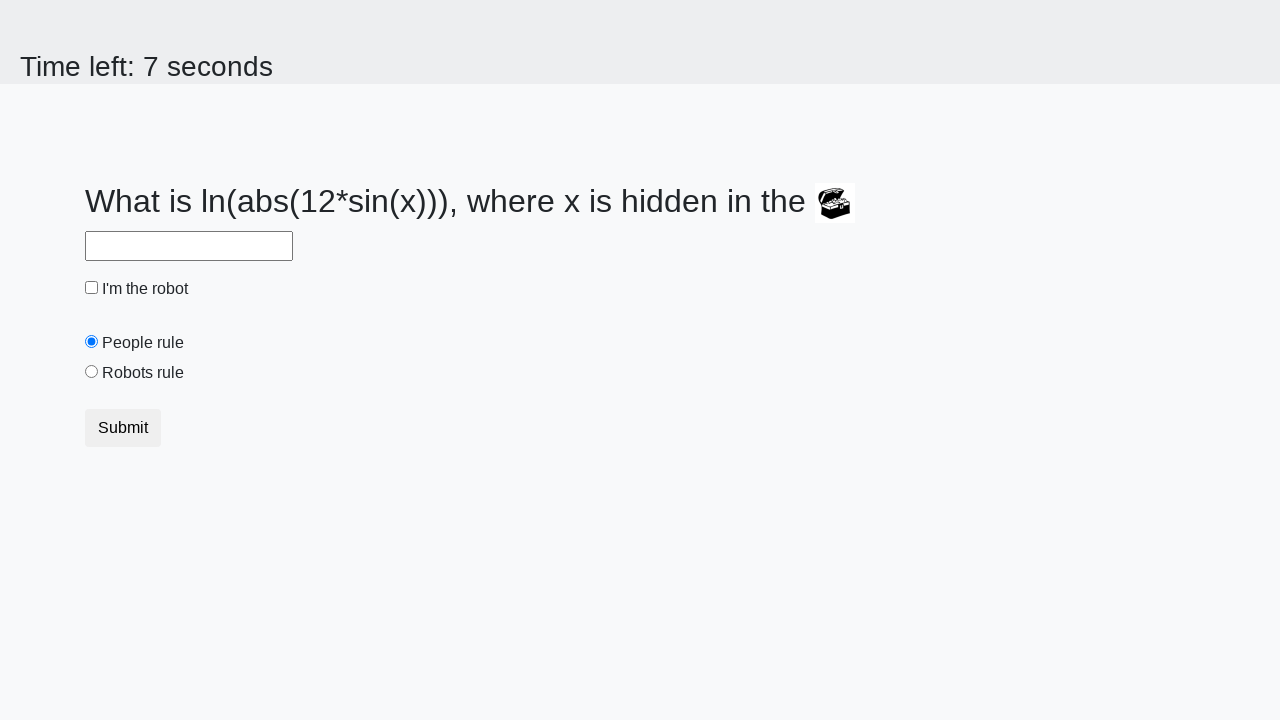

Located image element
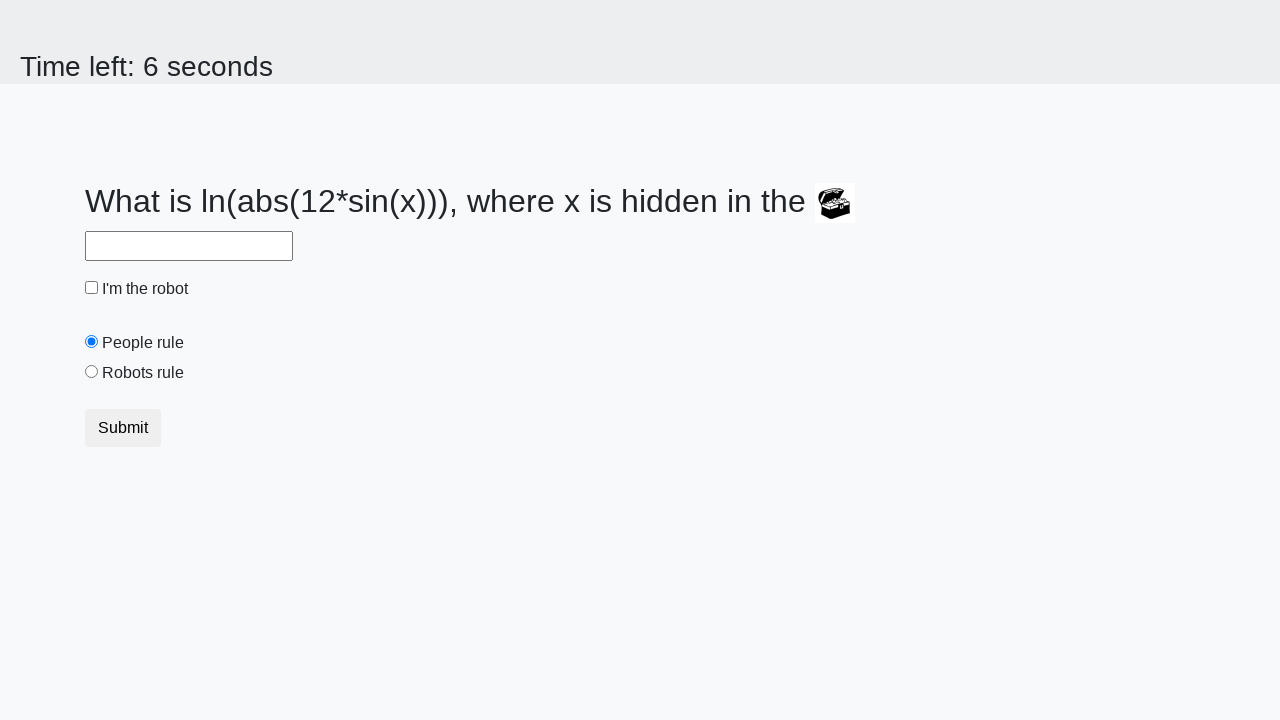

Extracted hidden 'valuex' attribute from image: 831
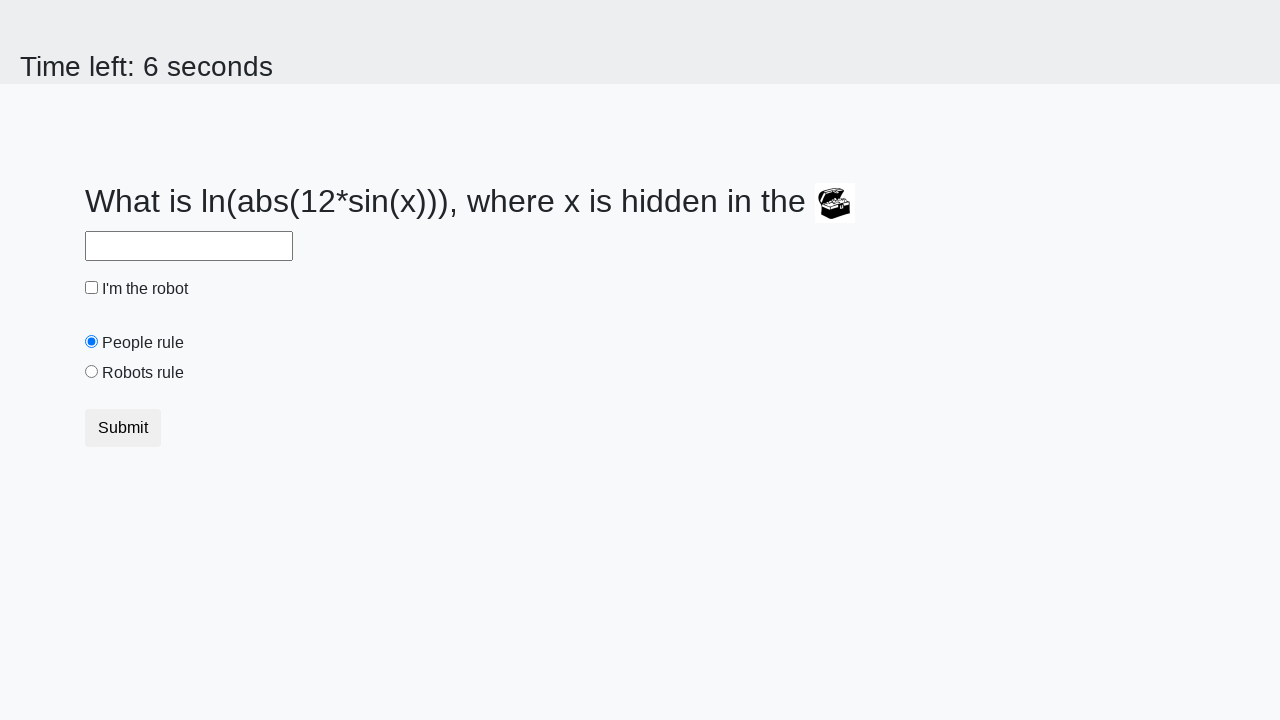

Calculated answer using formula: 2.4837182329426652
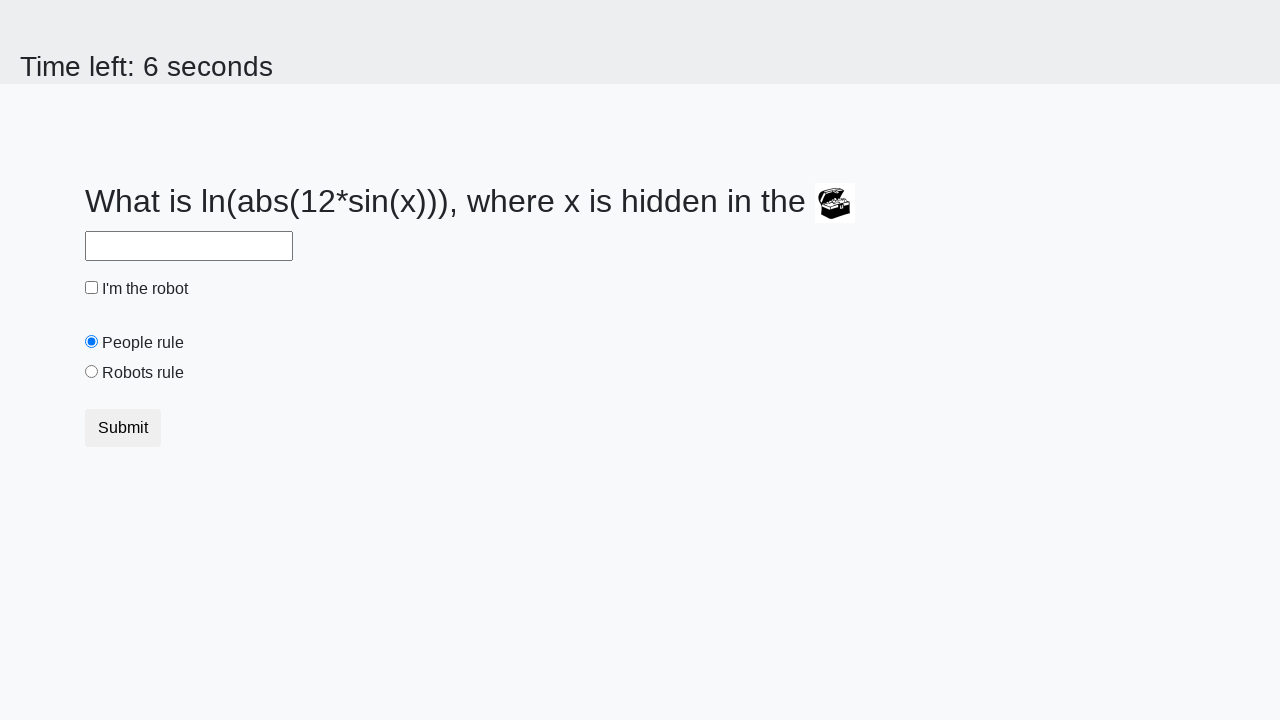

Filled answer field with calculated value: 2.4837182329426652 on #answer
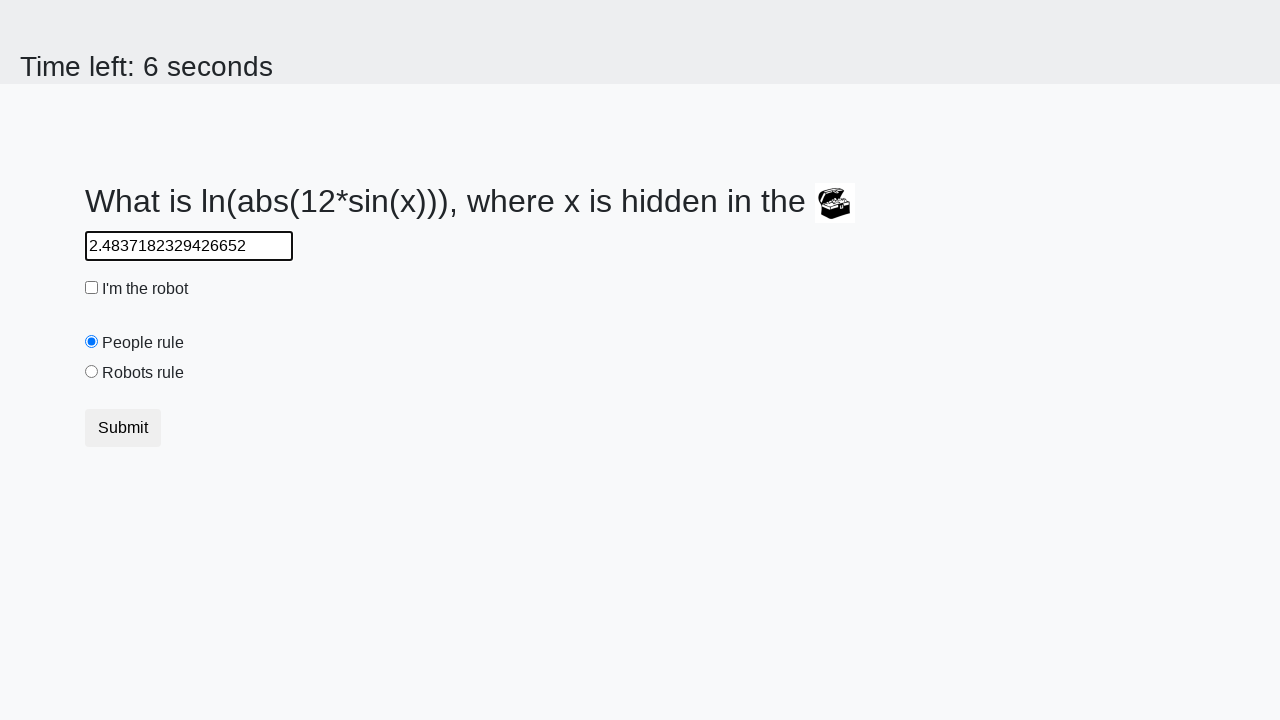

Checked the robot checkbox at (92, 288) on #robotCheckbox
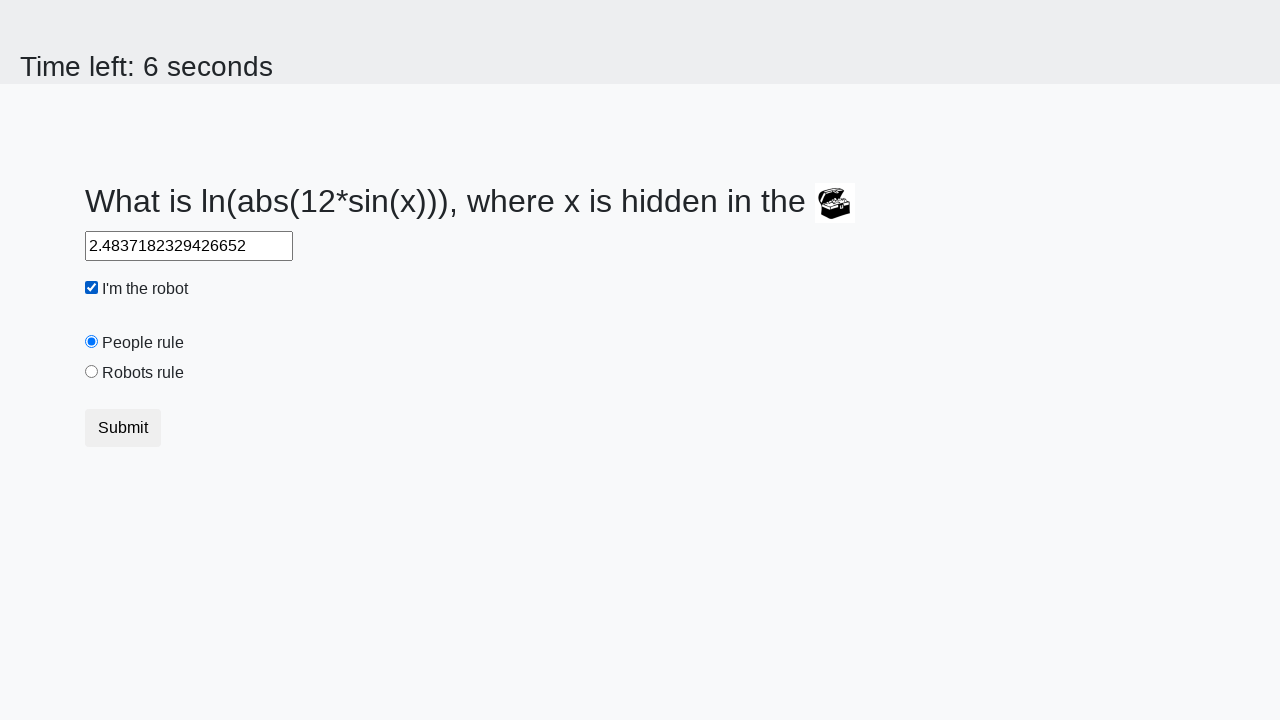

Selected 'Robots rule' radio button at (92, 372) on #robotsRule
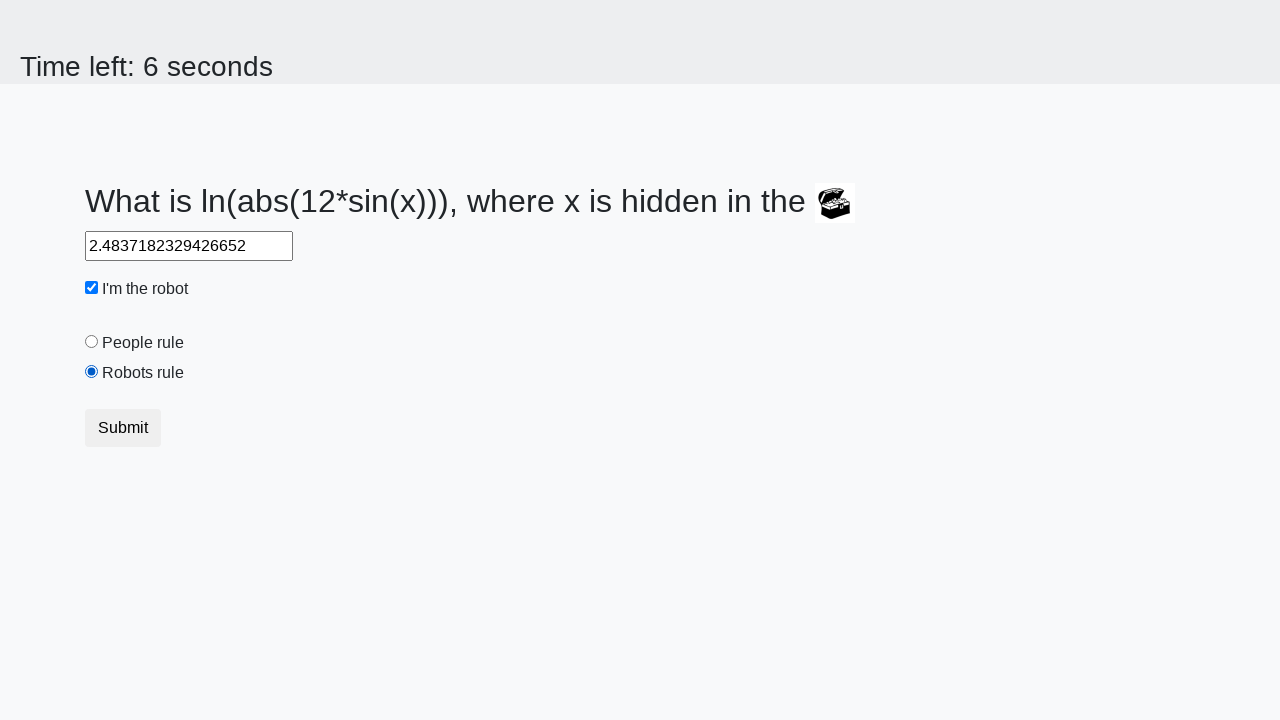

Clicked submit button to submit the form at (123, 428) on button.btn
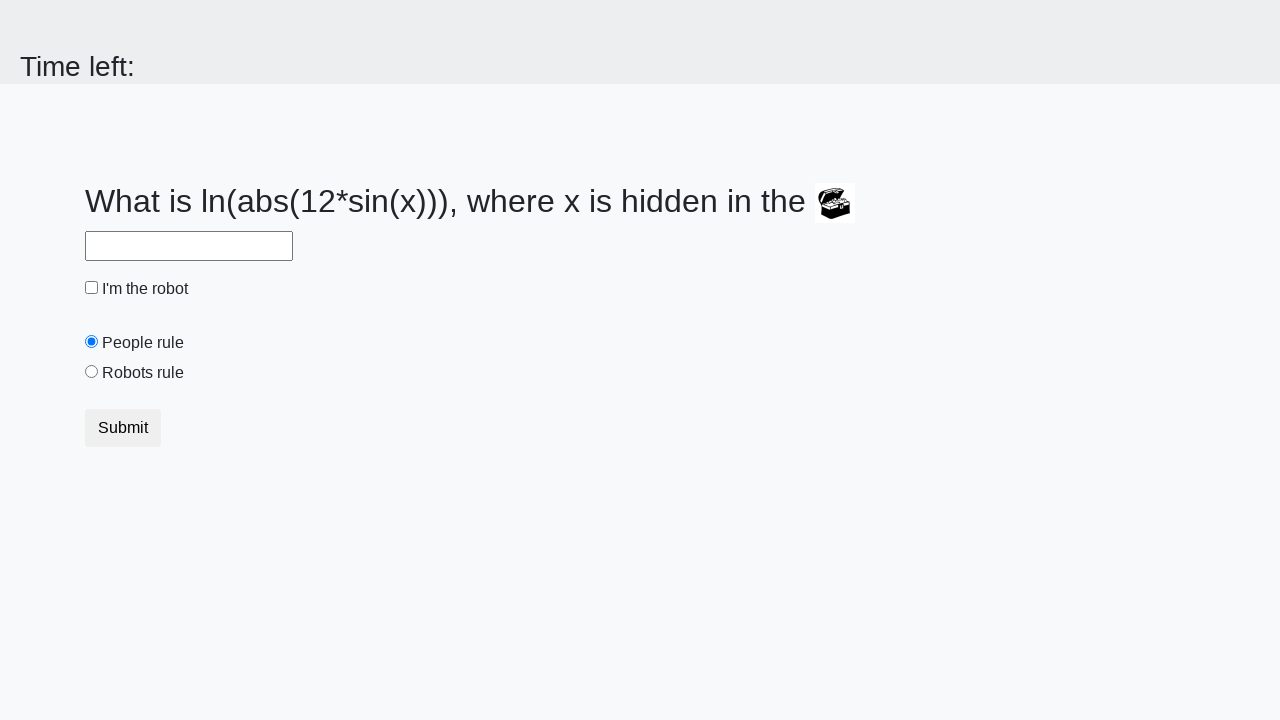

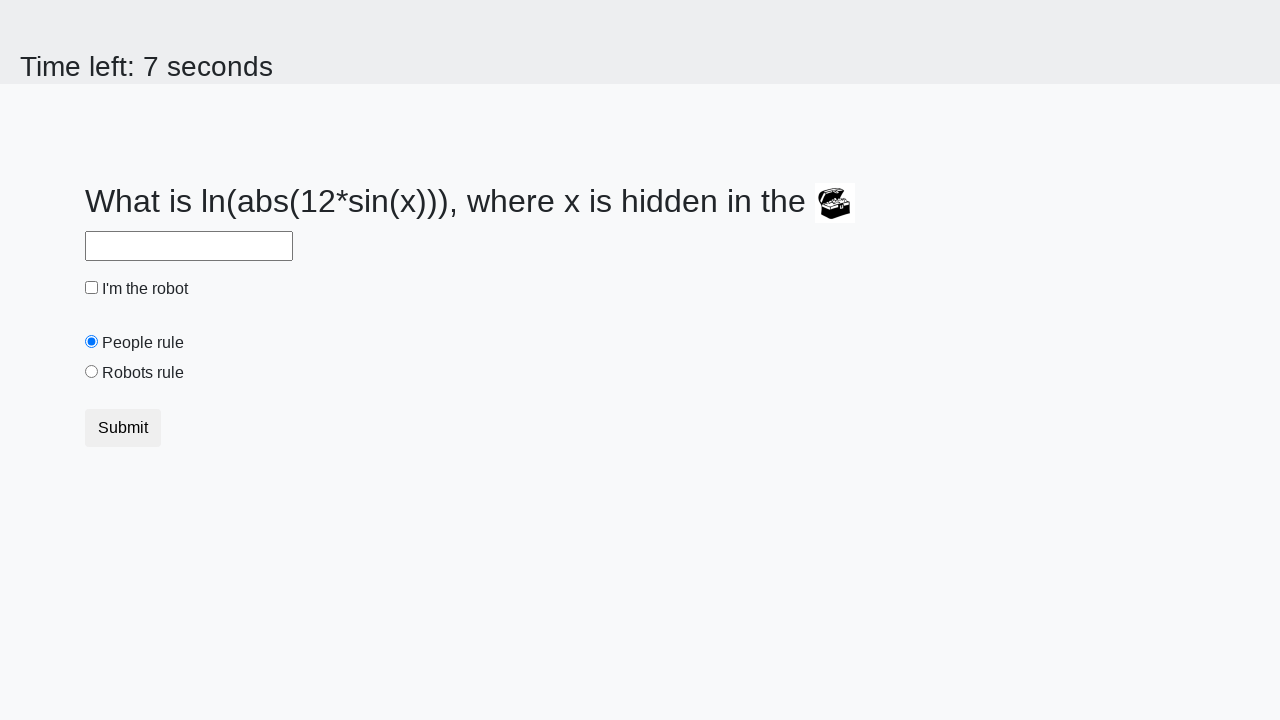